Adds all items on the homepage to the wishlist by clicking all wishlist buttons

Starting URL: https://awesomeqa.com/ui/index.php?route=common/home

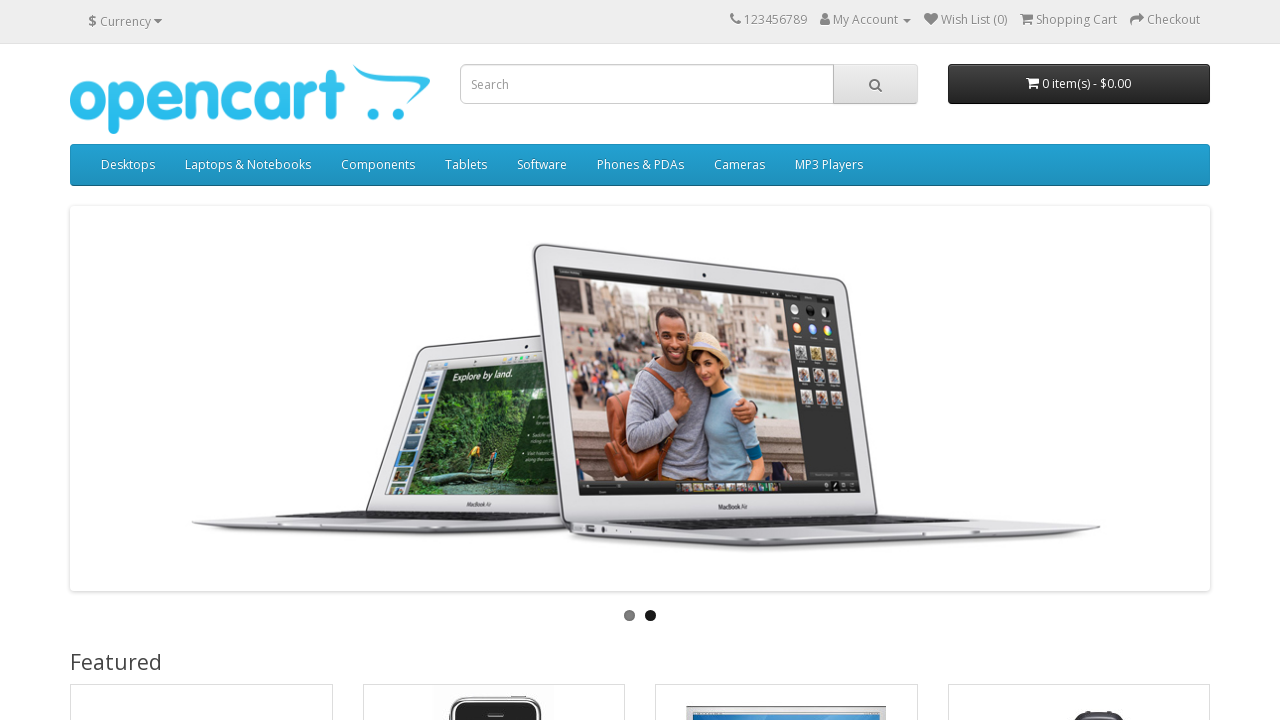

Located all wishlist buttons on the homepage
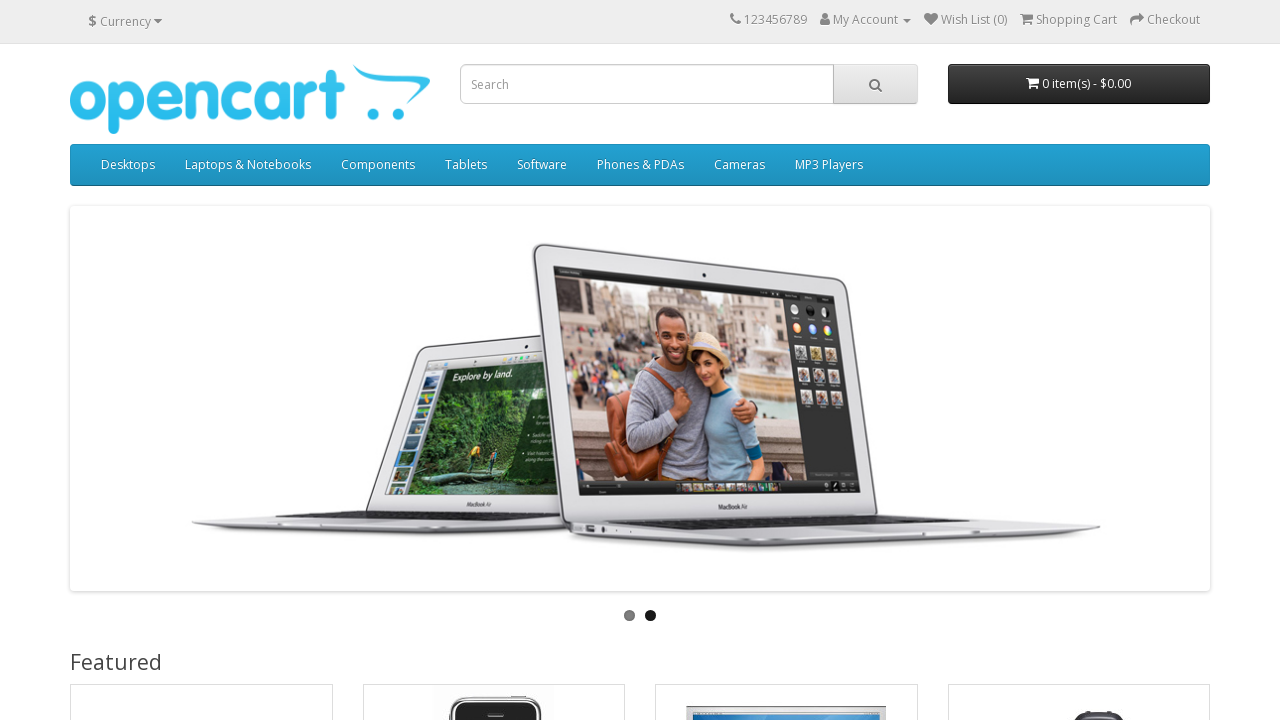

Scrolled wishlist button into view
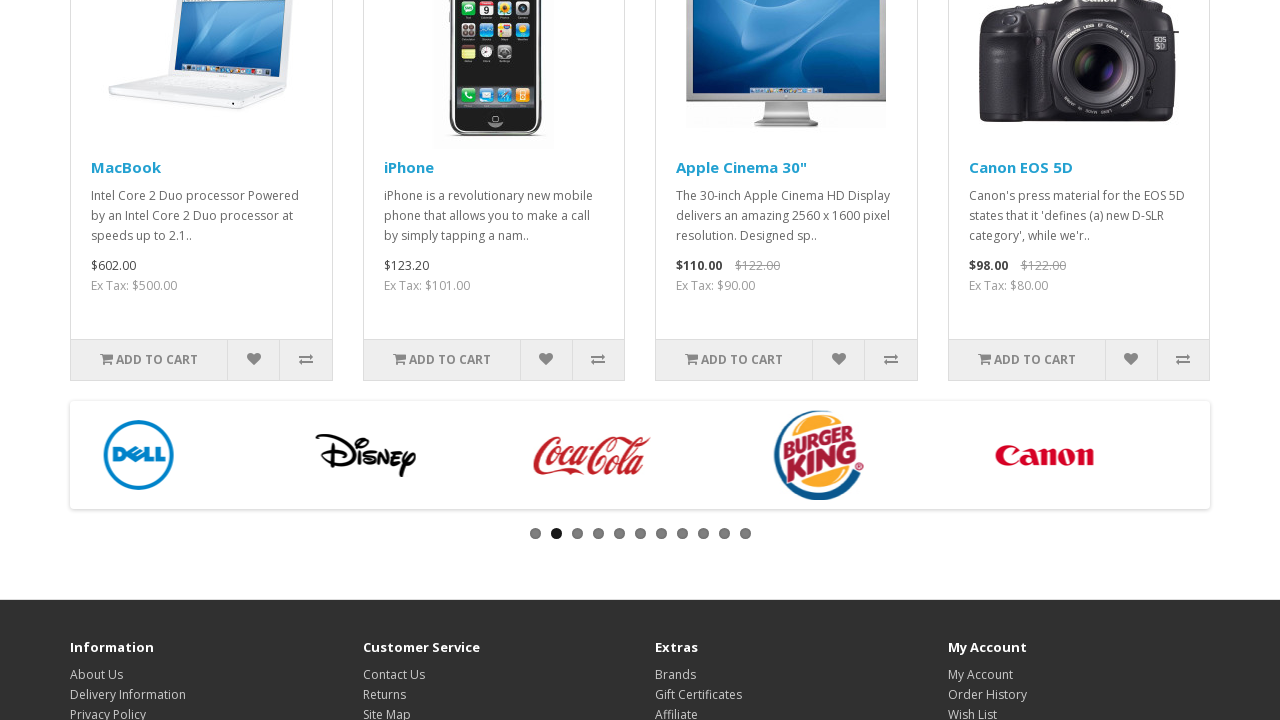

Clicked wishlist button to add item to wishlist at (253, 360) on xpath=//button[@data-original-title='Add to Wish List'] >> nth=0
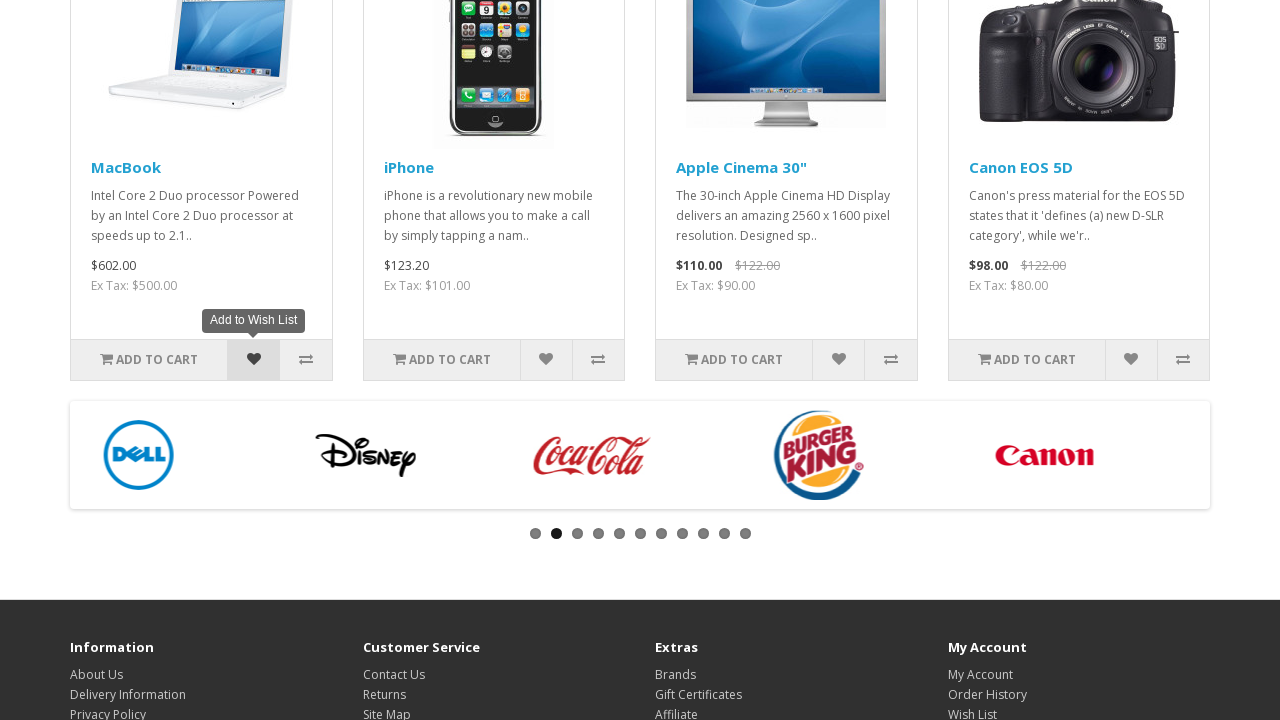

Waited 500ms before clicking next wishlist button
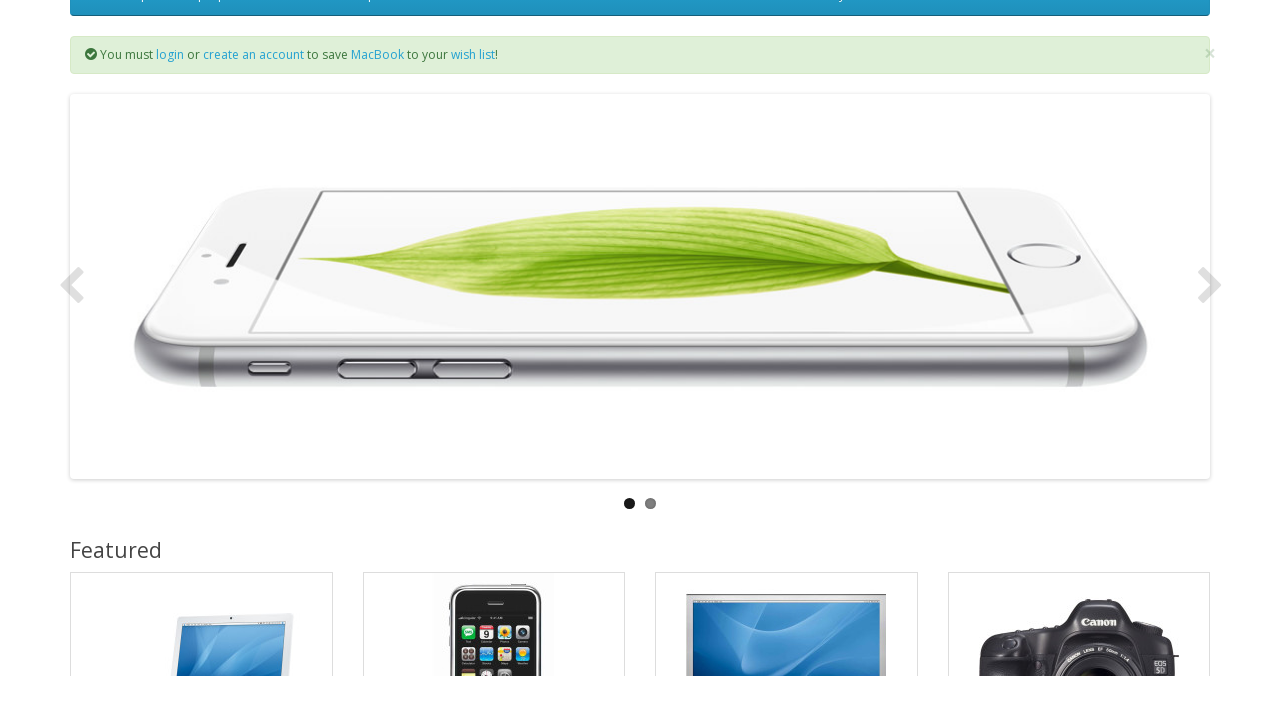

Scrolled wishlist button into view
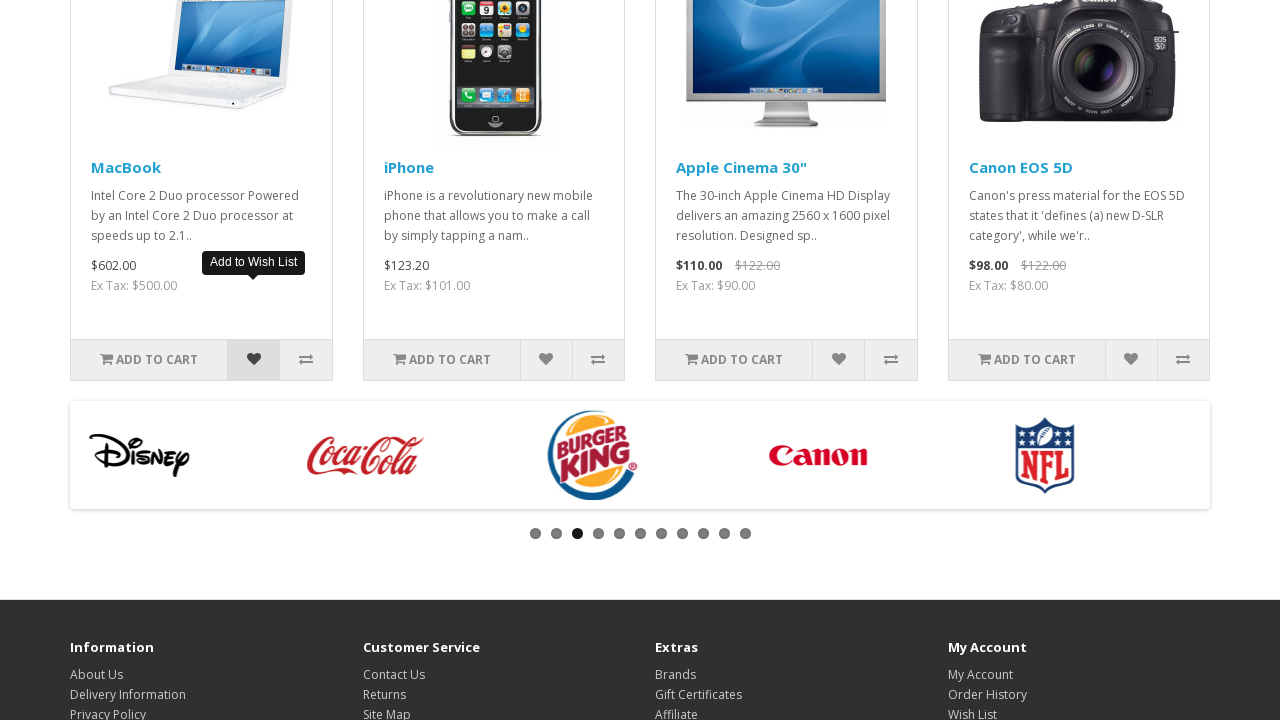

Clicked wishlist button to add item to wishlist at (546, 360) on xpath=//button[@data-original-title='Add to Wish List'] >> nth=1
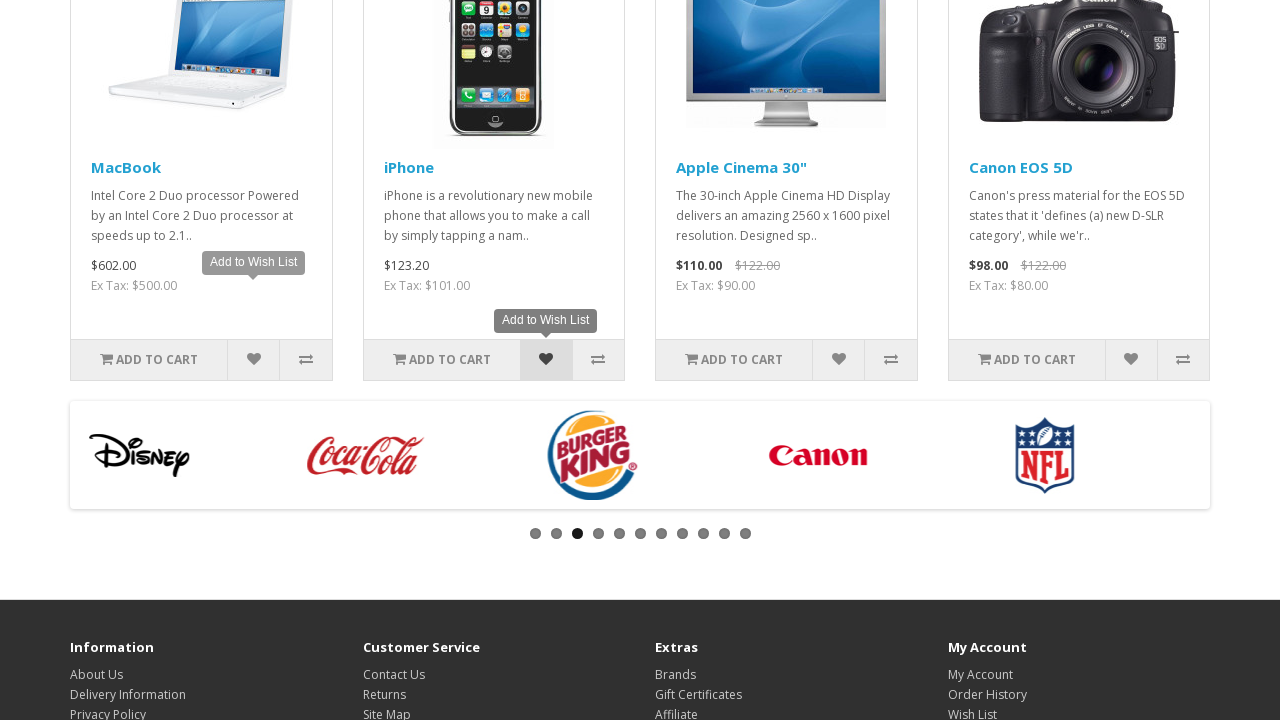

Waited 500ms before clicking next wishlist button
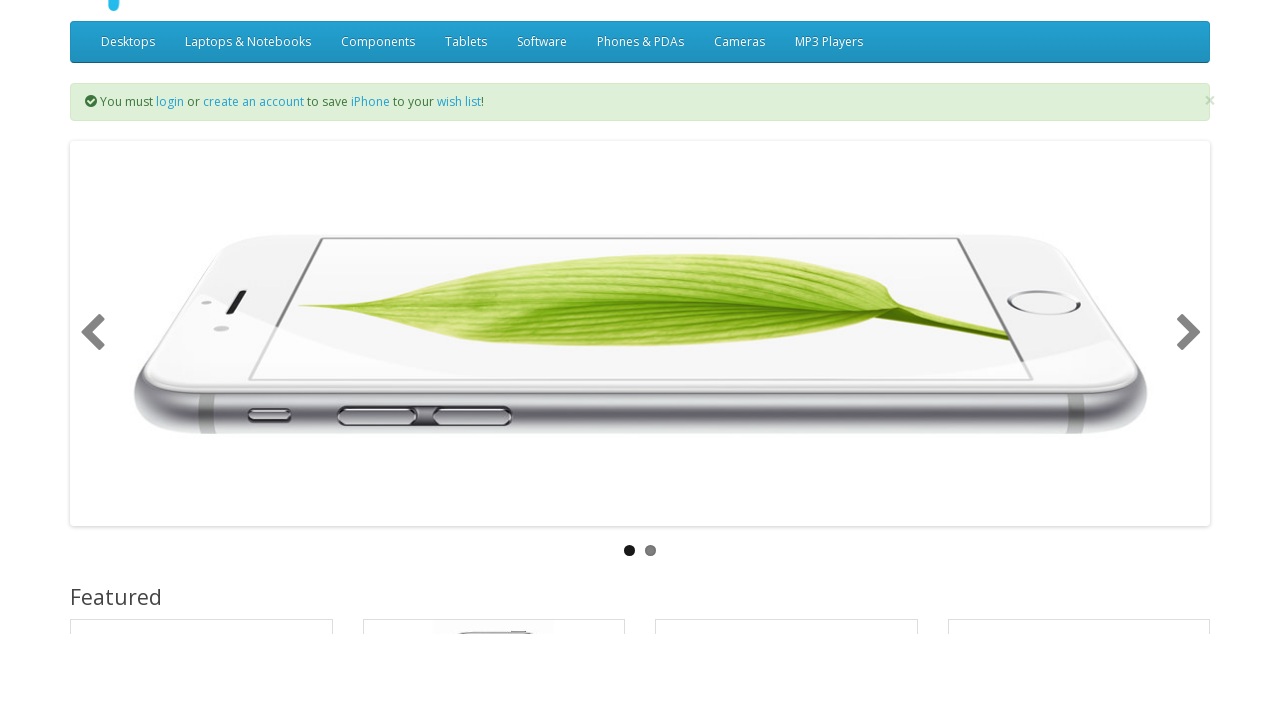

Scrolled wishlist button into view
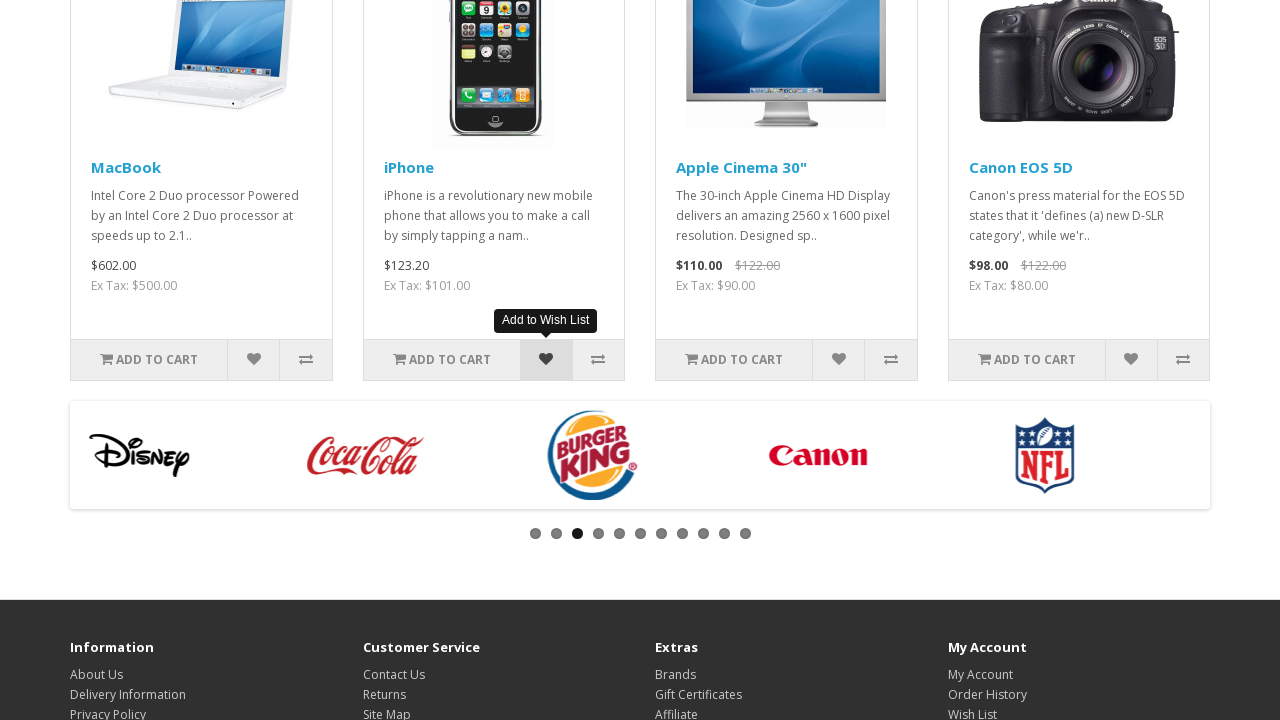

Clicked wishlist button to add item to wishlist at (838, 360) on xpath=//button[@data-original-title='Add to Wish List'] >> nth=2
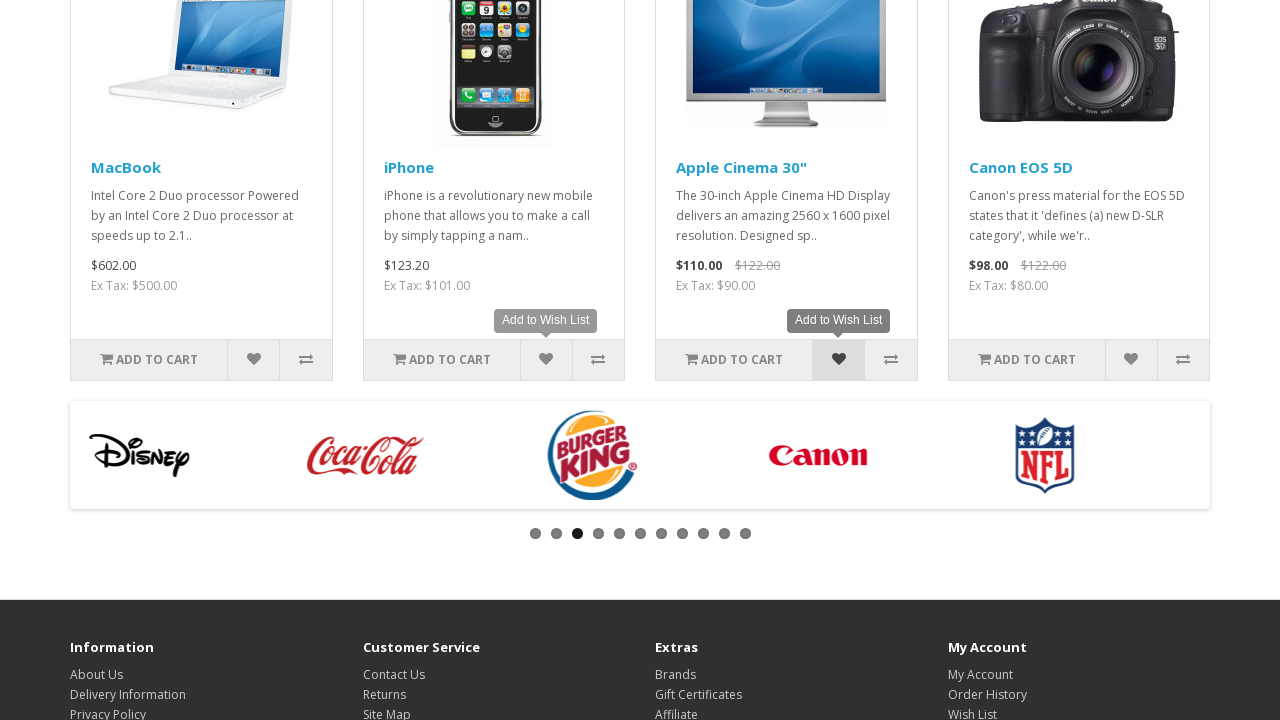

Waited 500ms before clicking next wishlist button
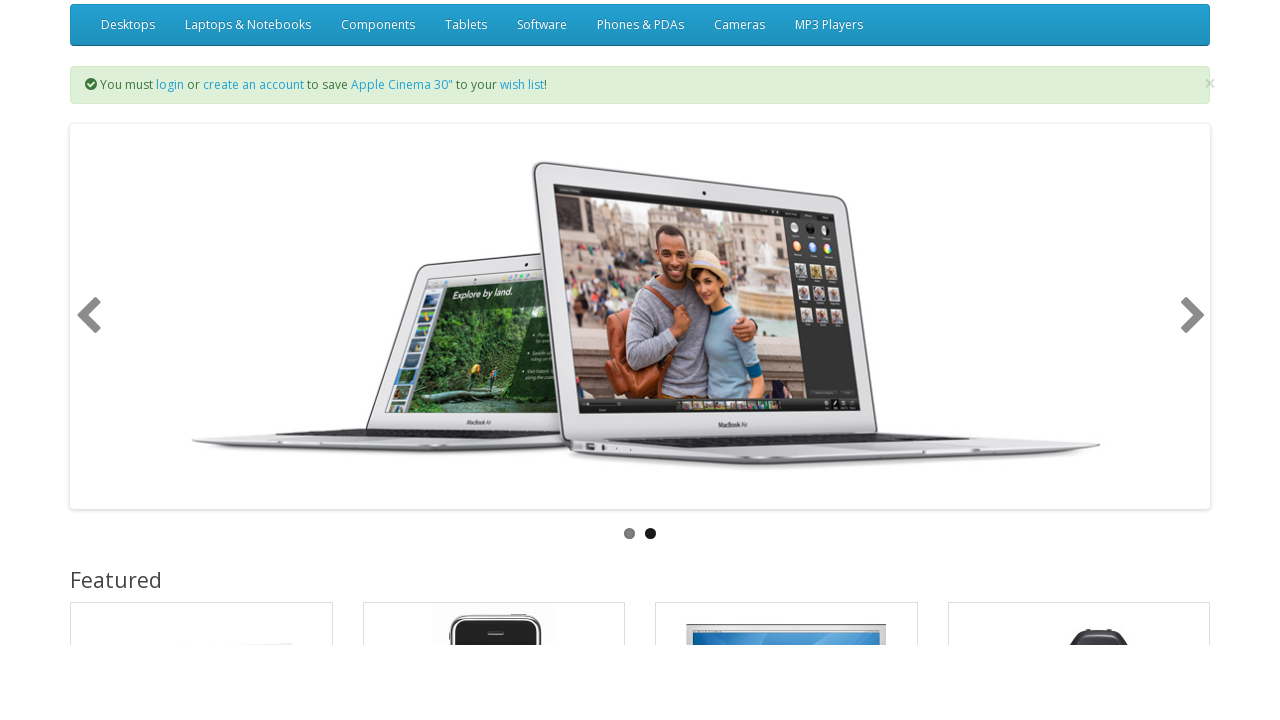

Scrolled wishlist button into view
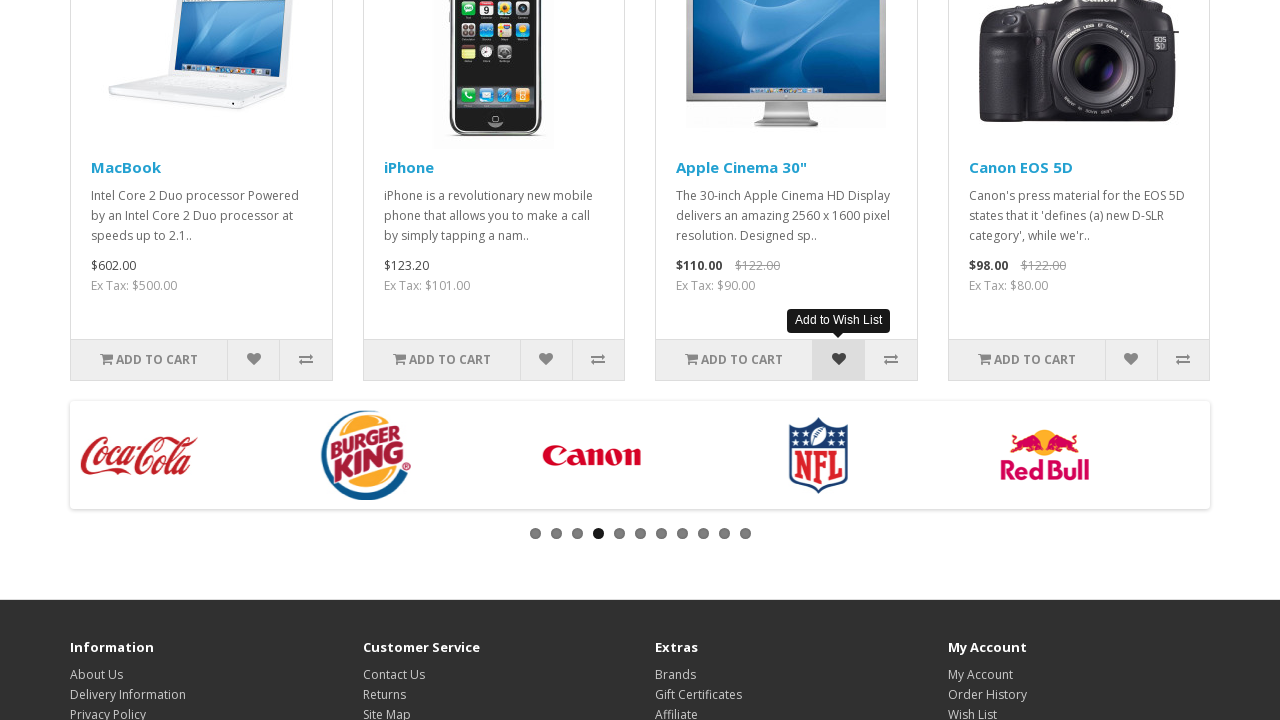

Clicked wishlist button to add item to wishlist at (1131, 360) on xpath=//button[@data-original-title='Add to Wish List'] >> nth=3
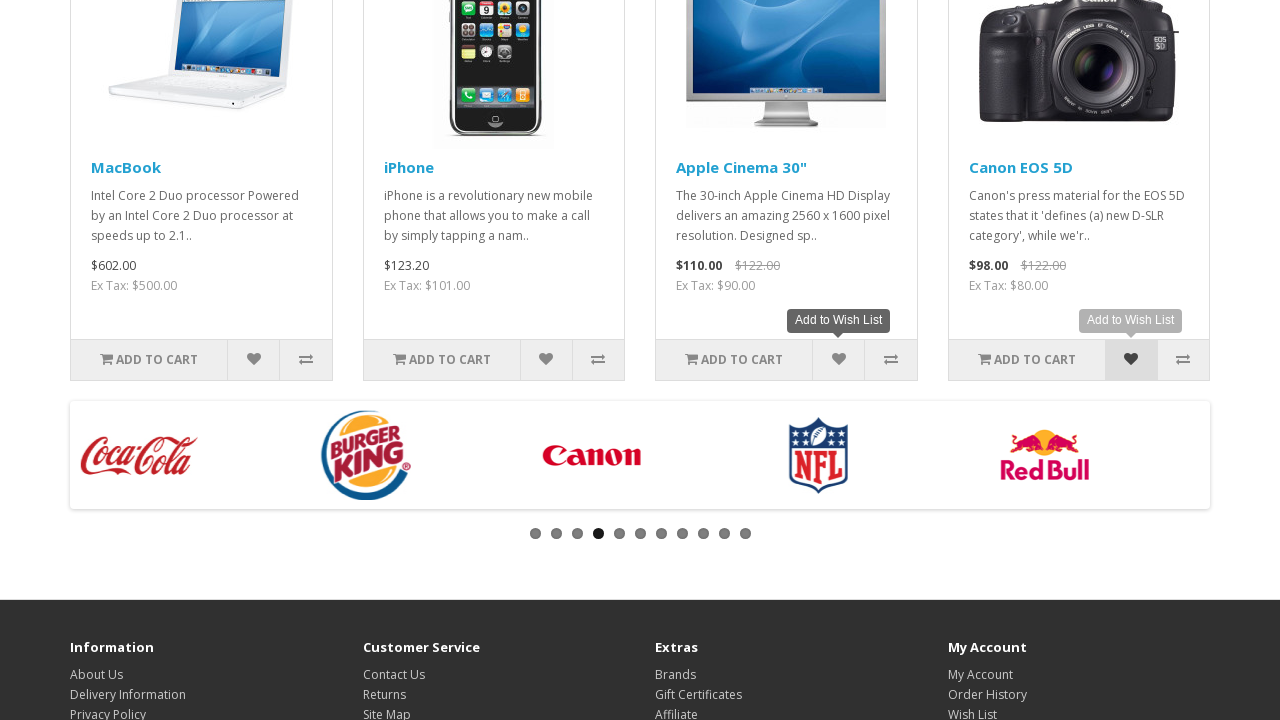

Waited 500ms before clicking next wishlist button
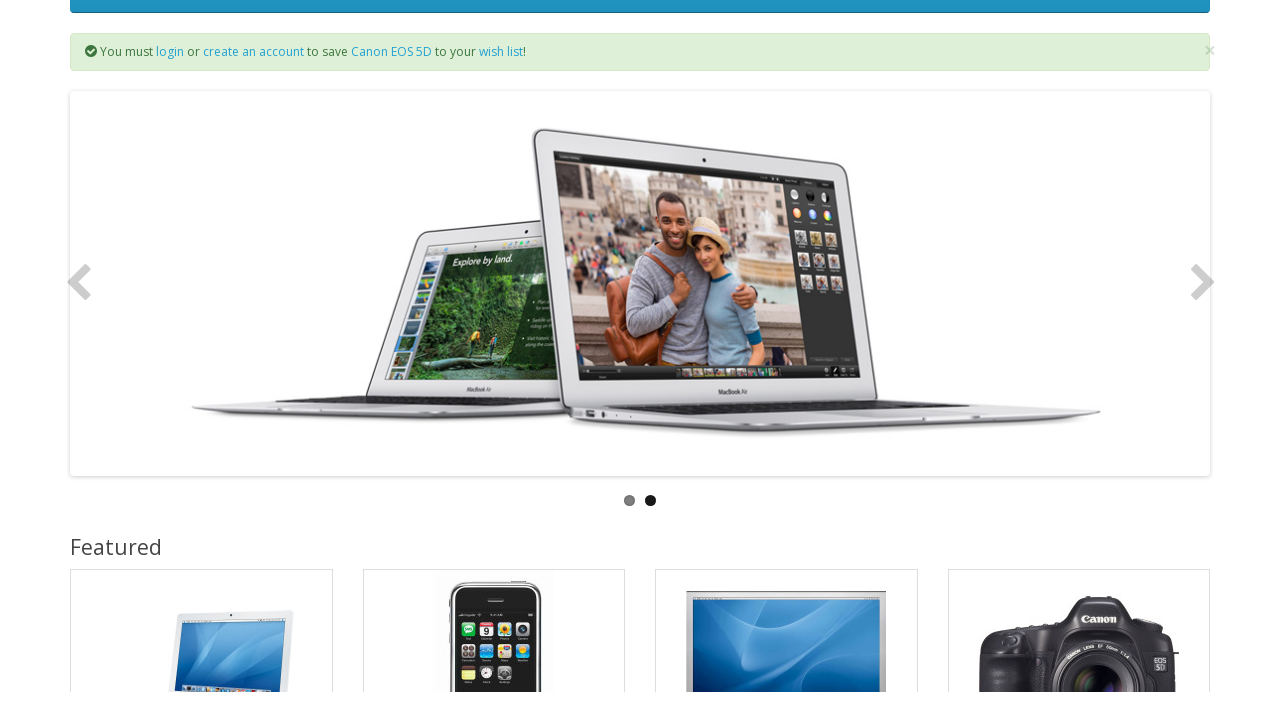

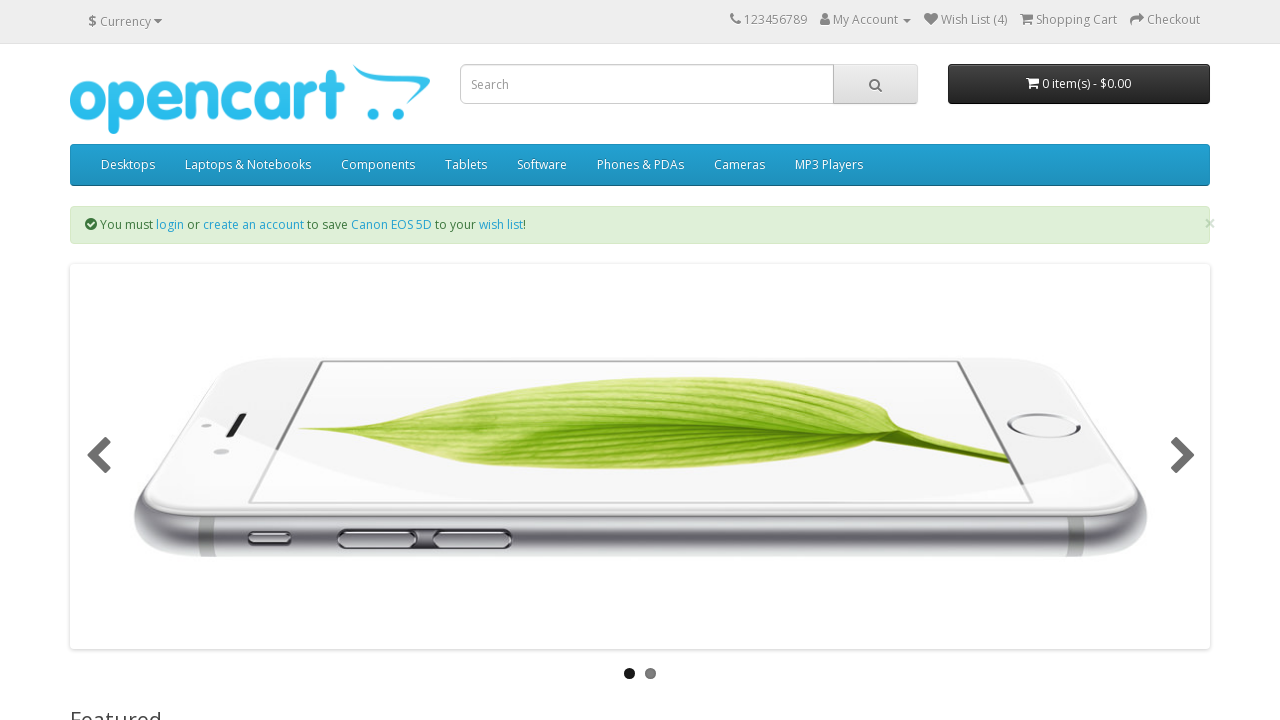